Tests a registration form by filling in first name, last name, and email fields, then submitting and verifying the success message.

Starting URL: http://suninjuly.github.io/registration1.html

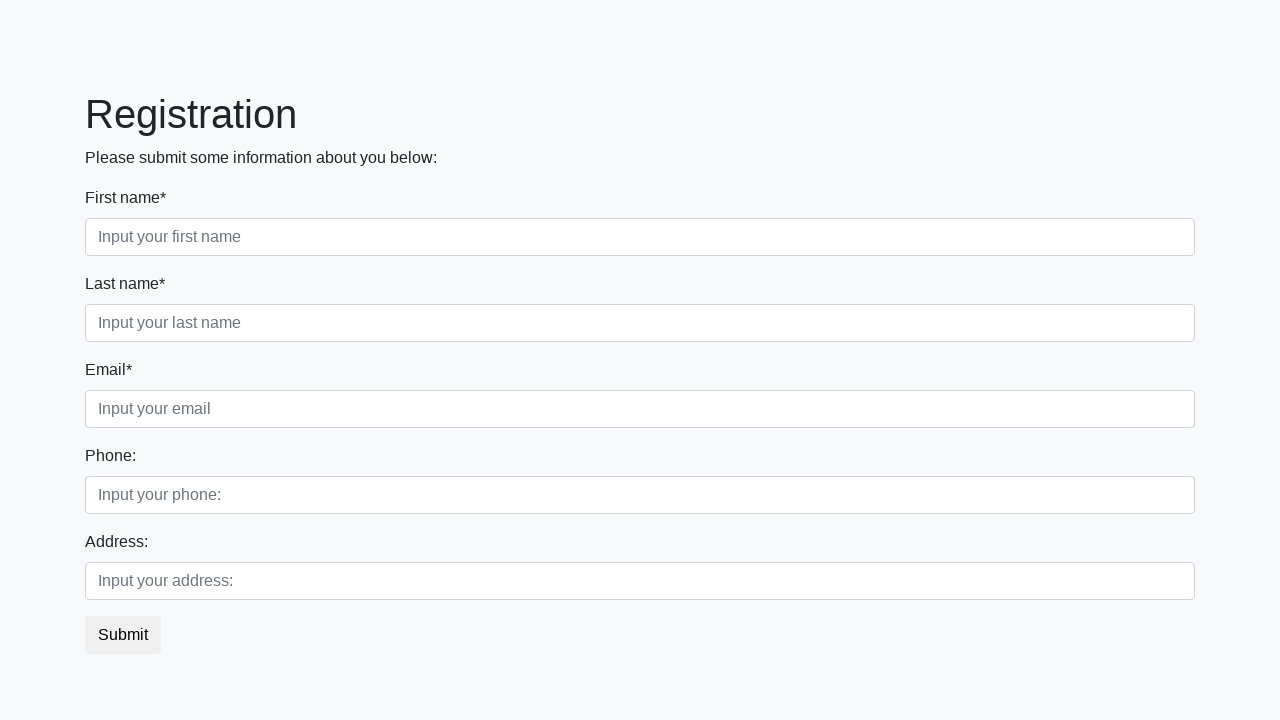

Filled first name field with 'Sun' on [placeholder='Input your first name']
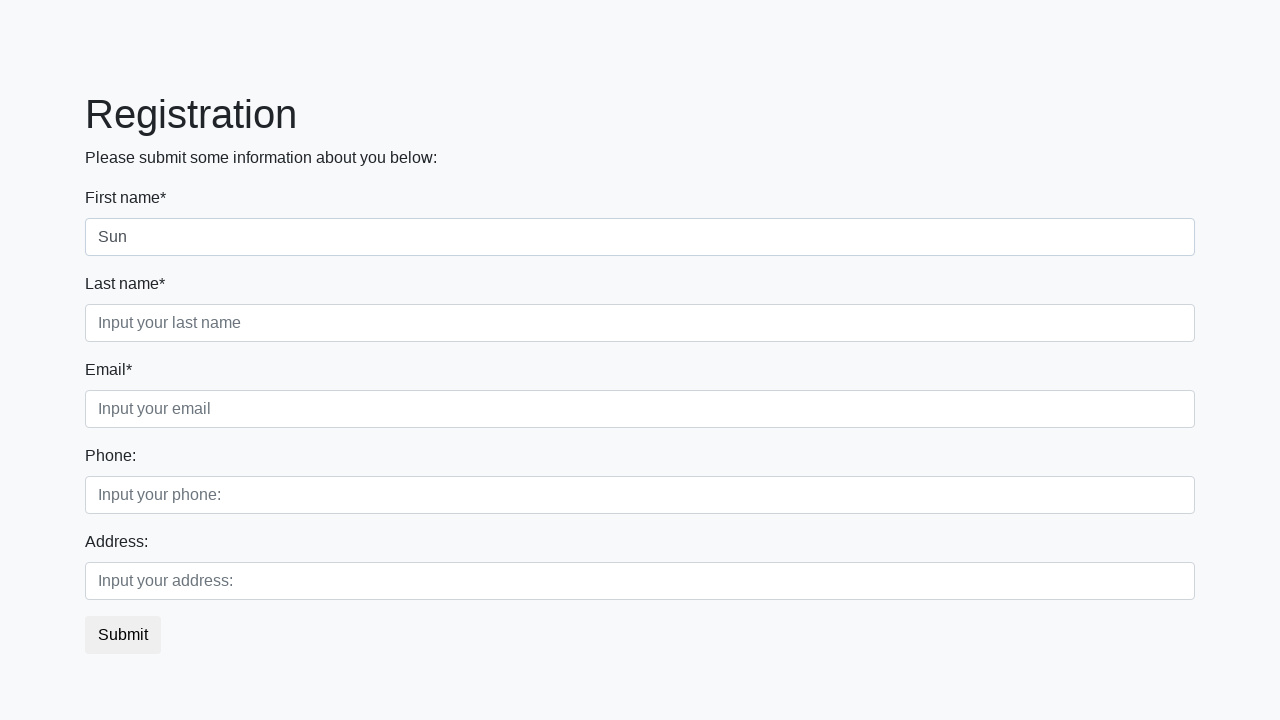

Filled last name field with 'Shine' on [placeholder='Input your last name']
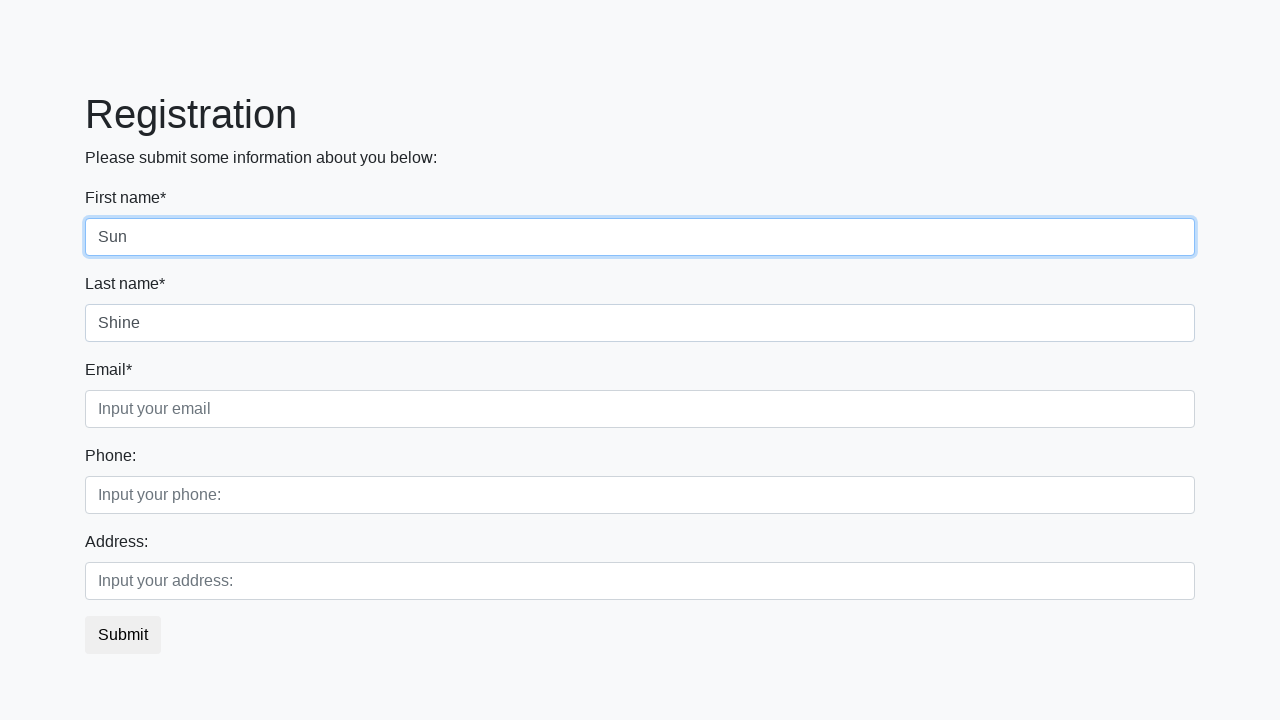

Filled email field with 'sunshine@gm.com' on [placeholder='Input your email']
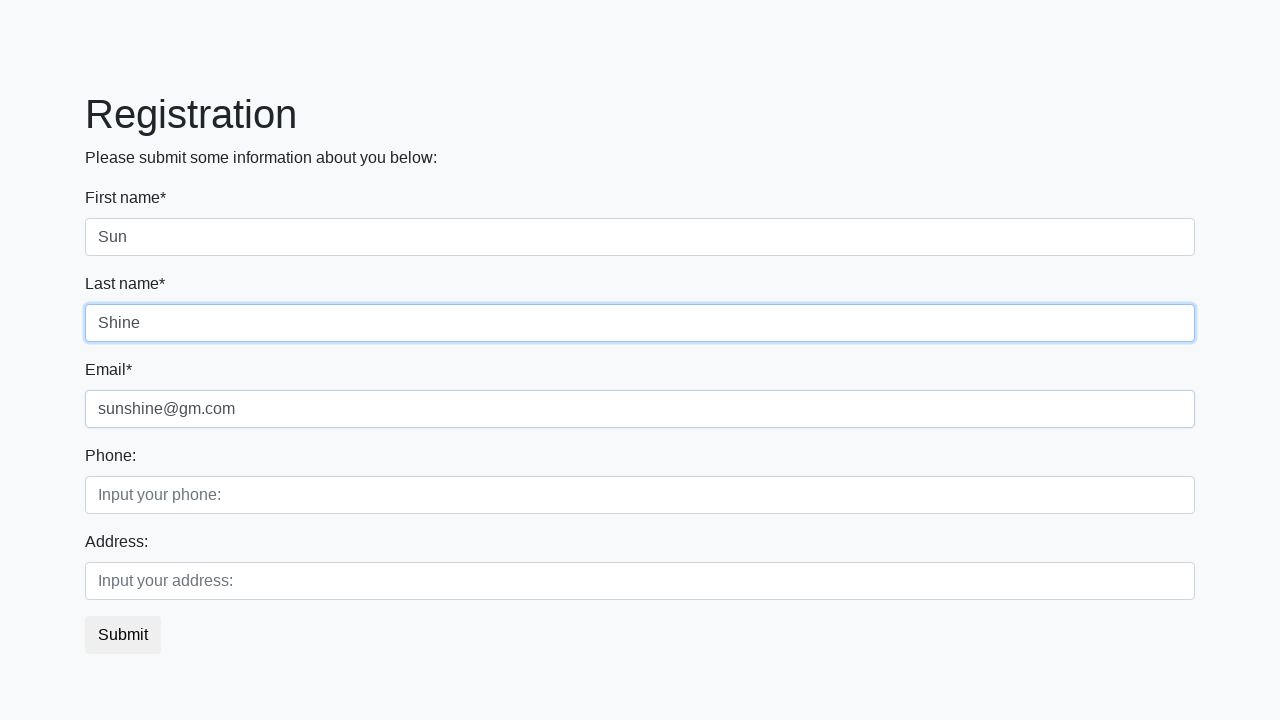

Clicked submit button to register at (123, 635) on button.btn
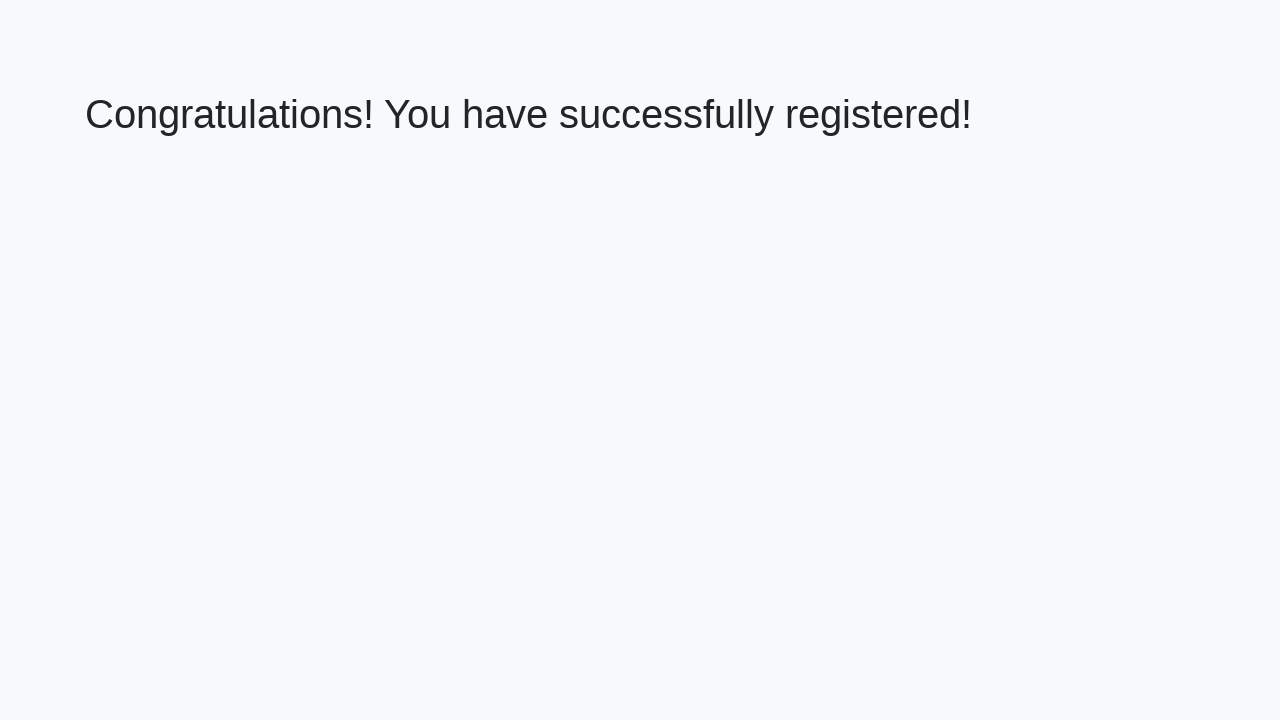

Success message heading loaded
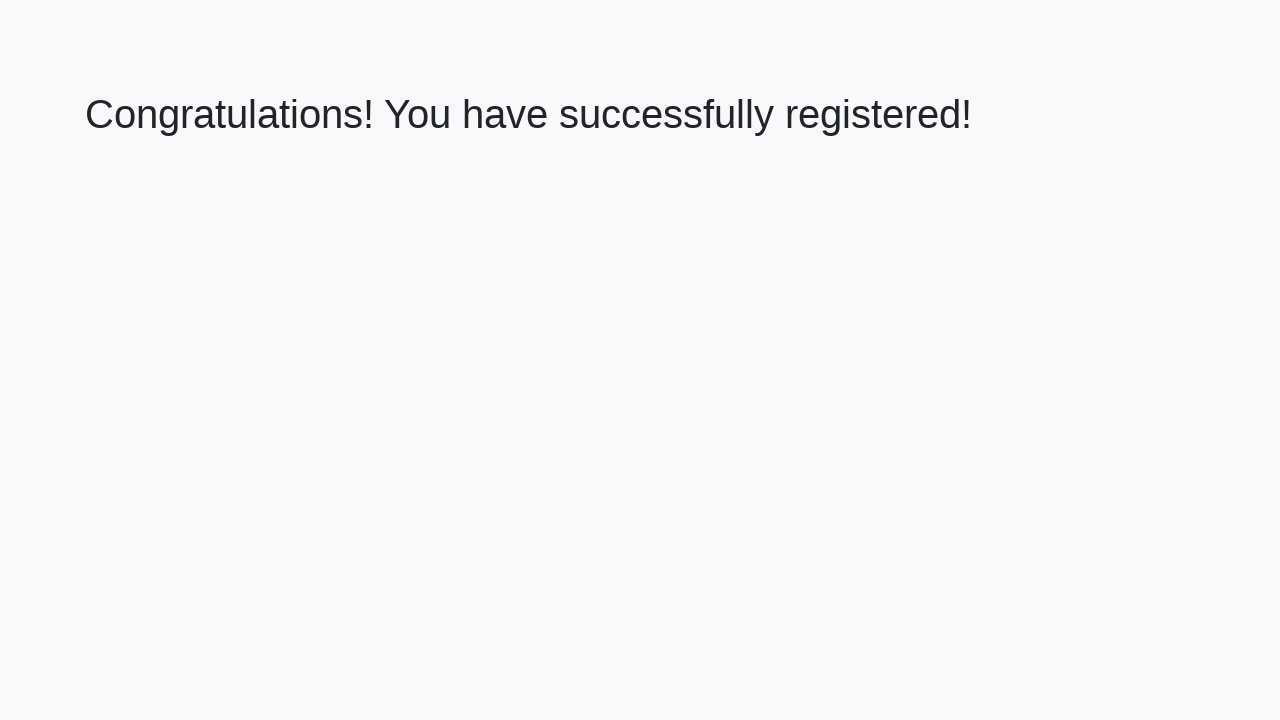

Retrieved success message text
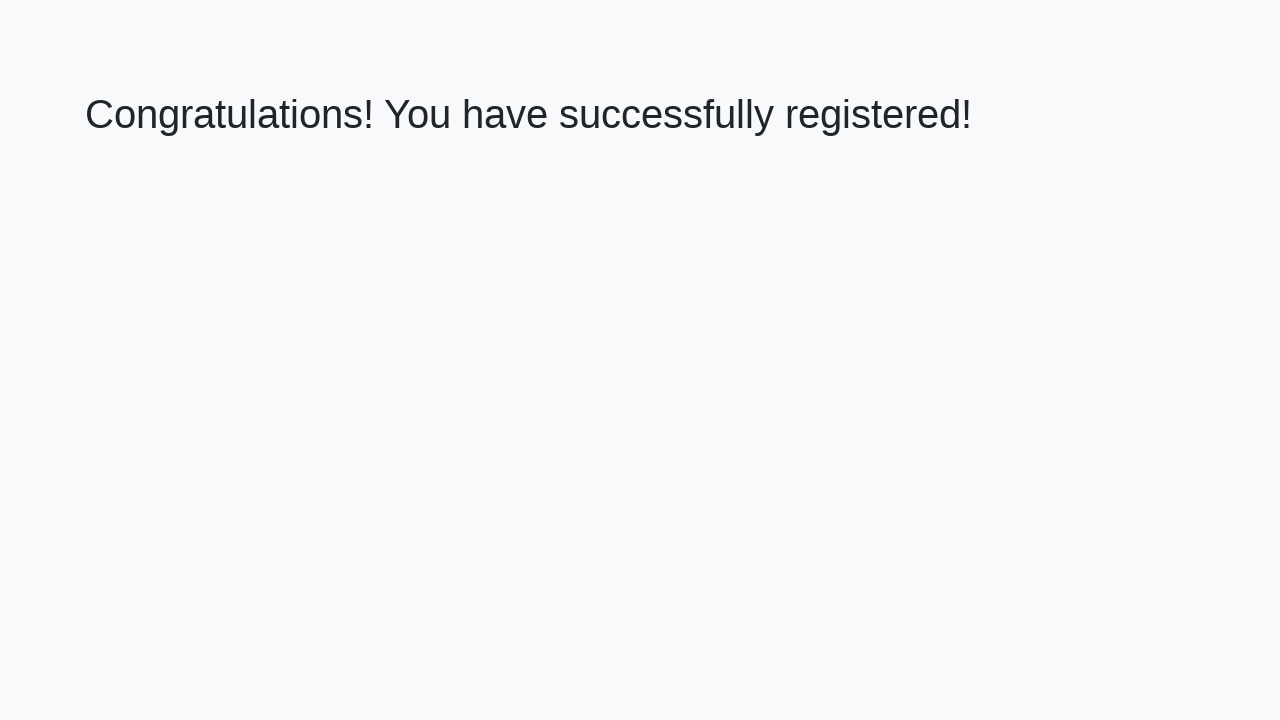

Verified success message matches expected text
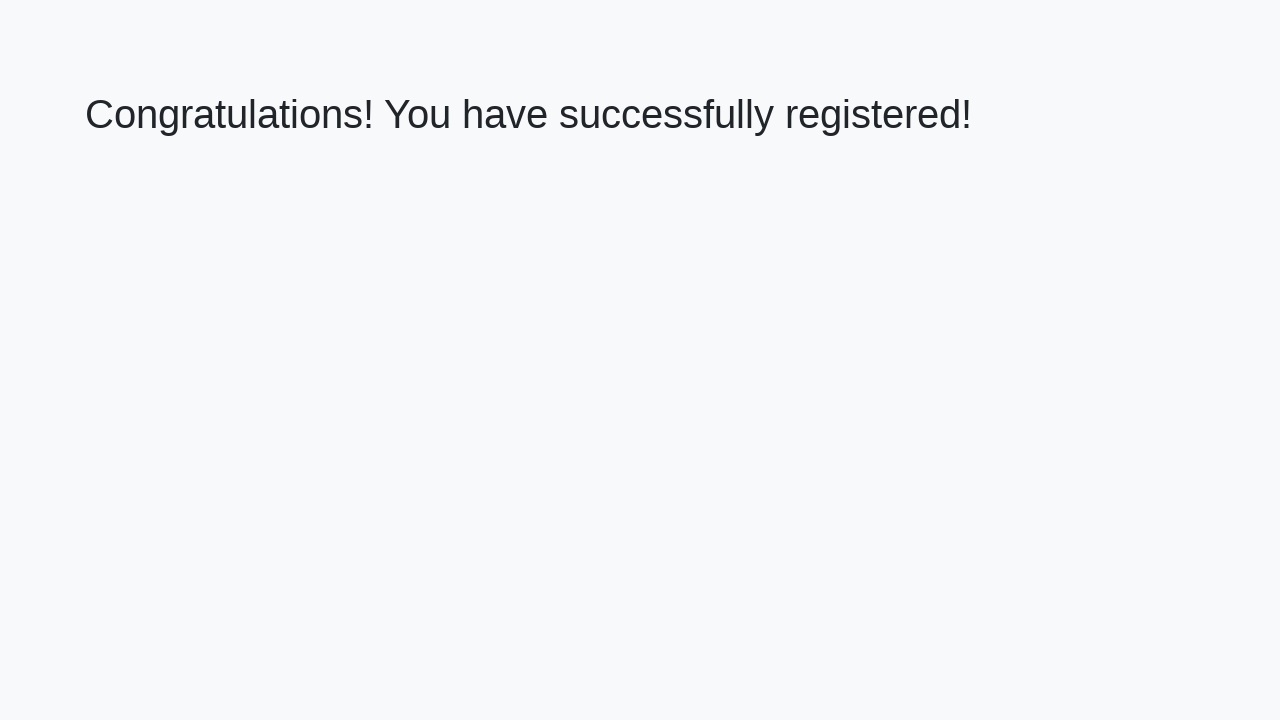

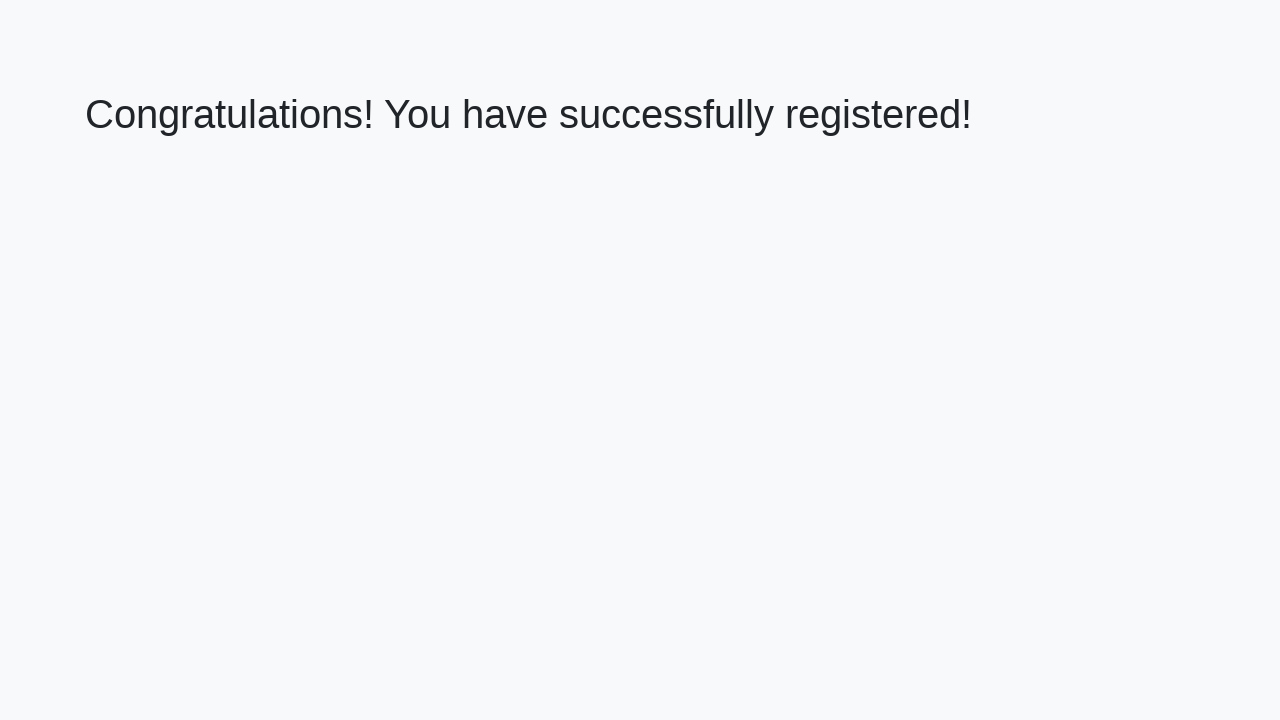